Tests JavaScript prompt alert by dismissing it without entering text and verifying the null result

Starting URL: https://the-internet.herokuapp.com/javascript_alerts

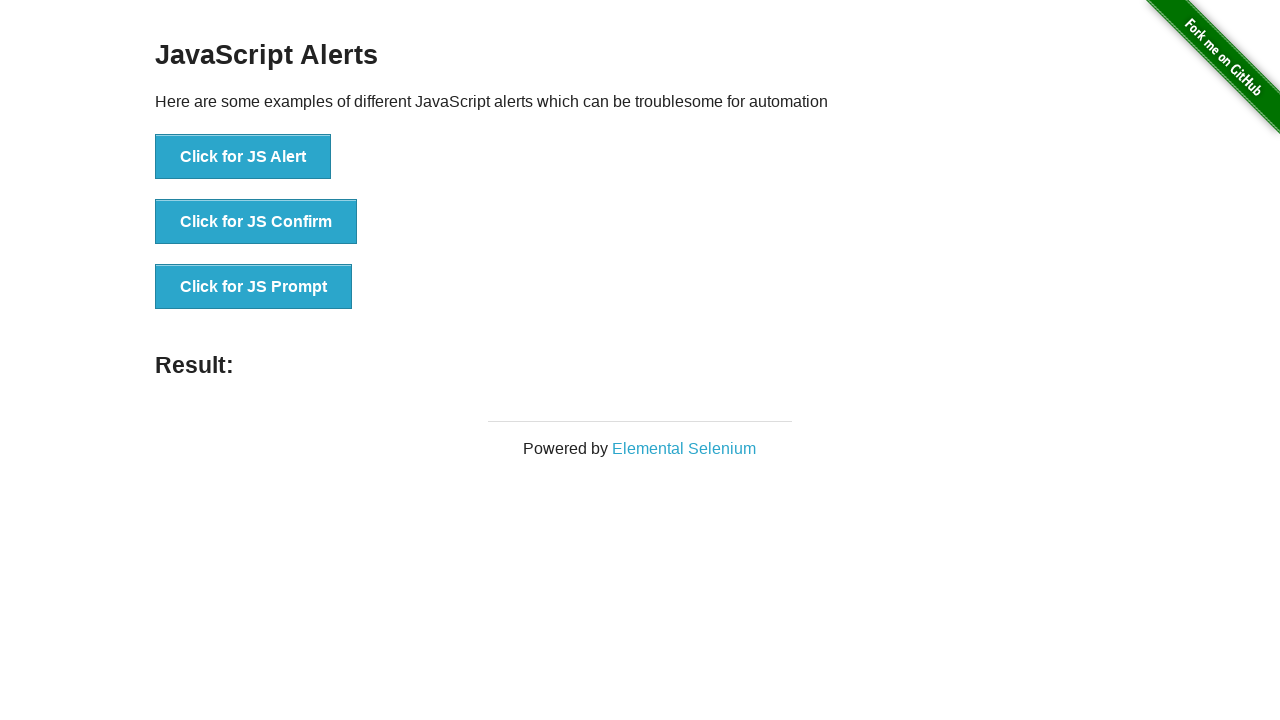

Clicked the prompt button at (254, 287) on button[onclick='jsPrompt()']
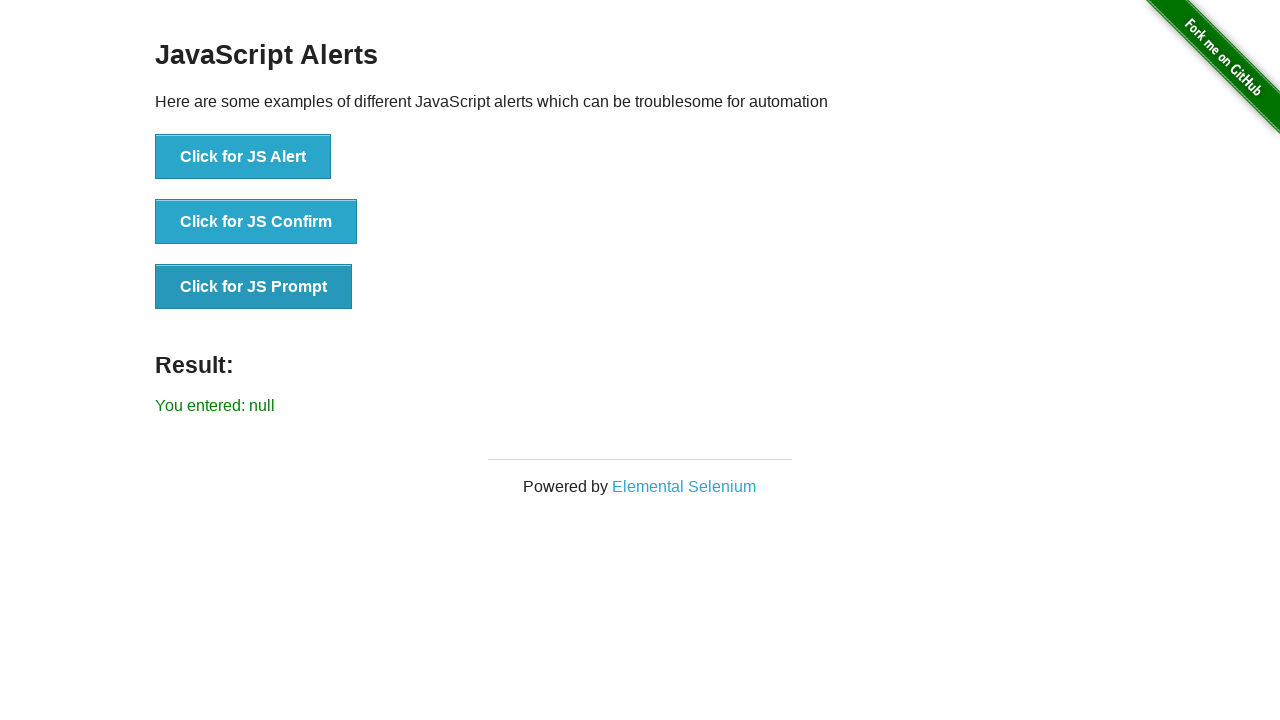

Set up dialog handler to dismiss prompt without entering text
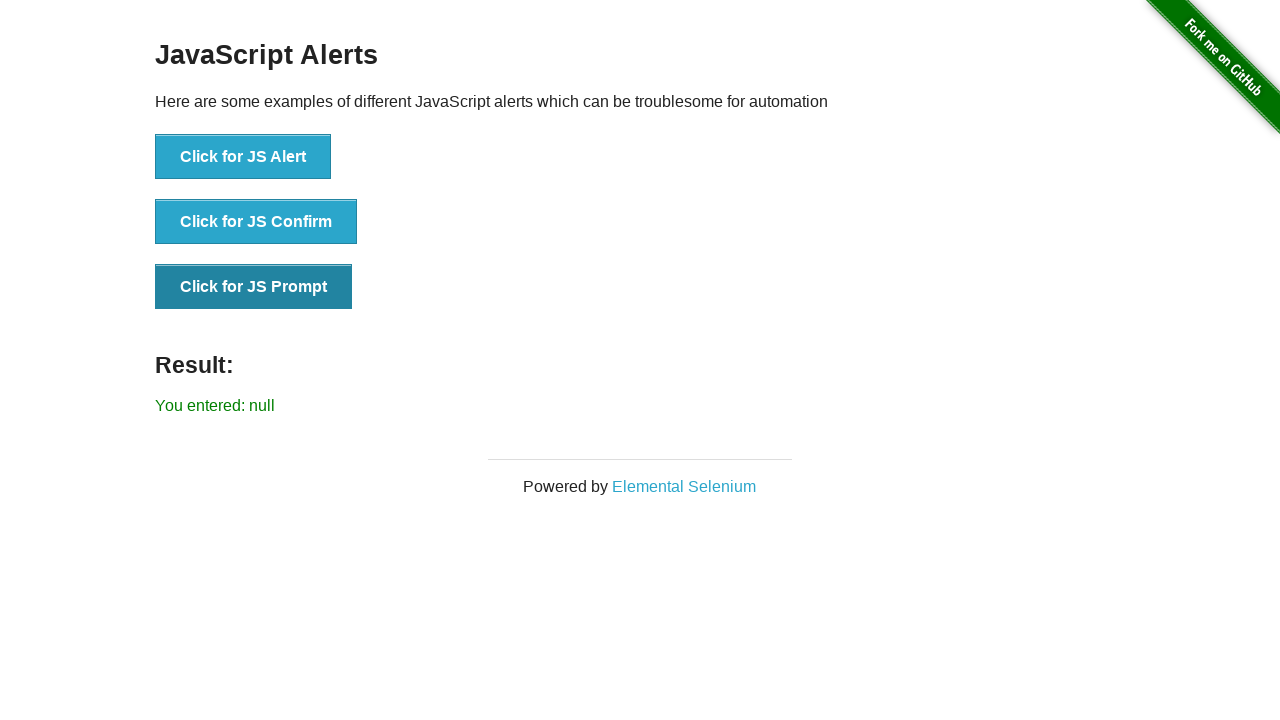

Verified result shows 'You entered: null' after dismissing prompt
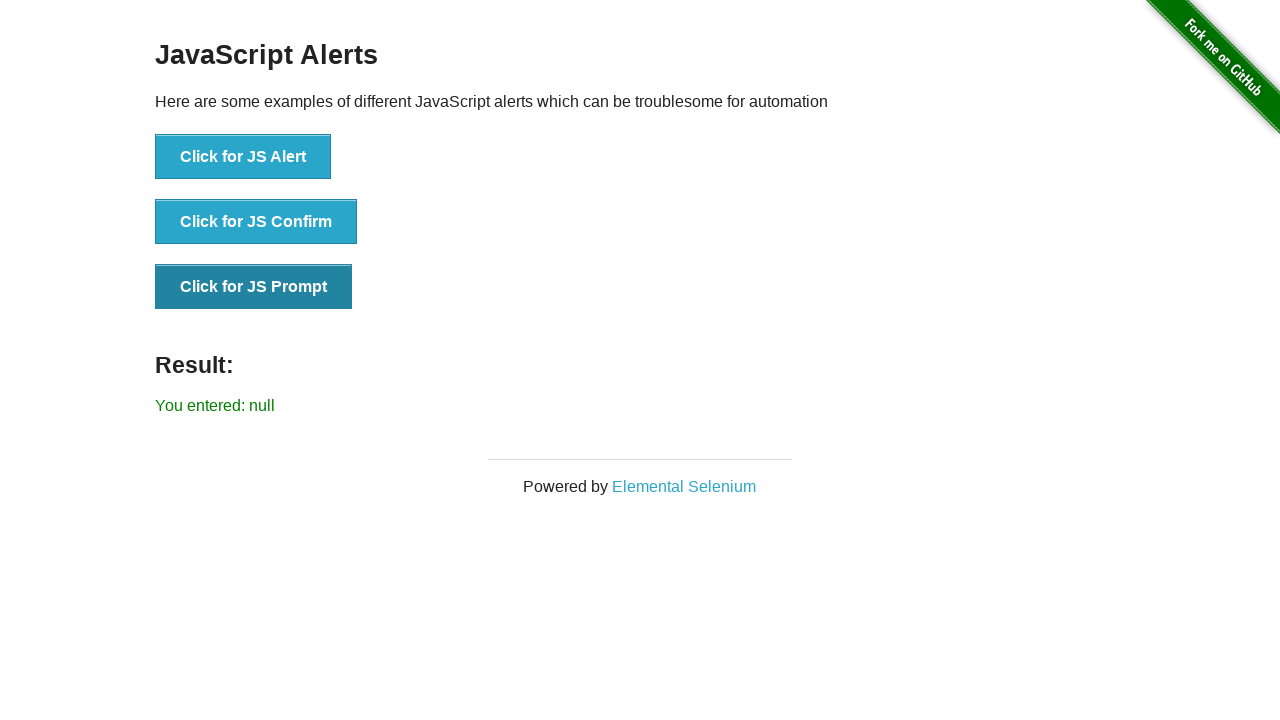

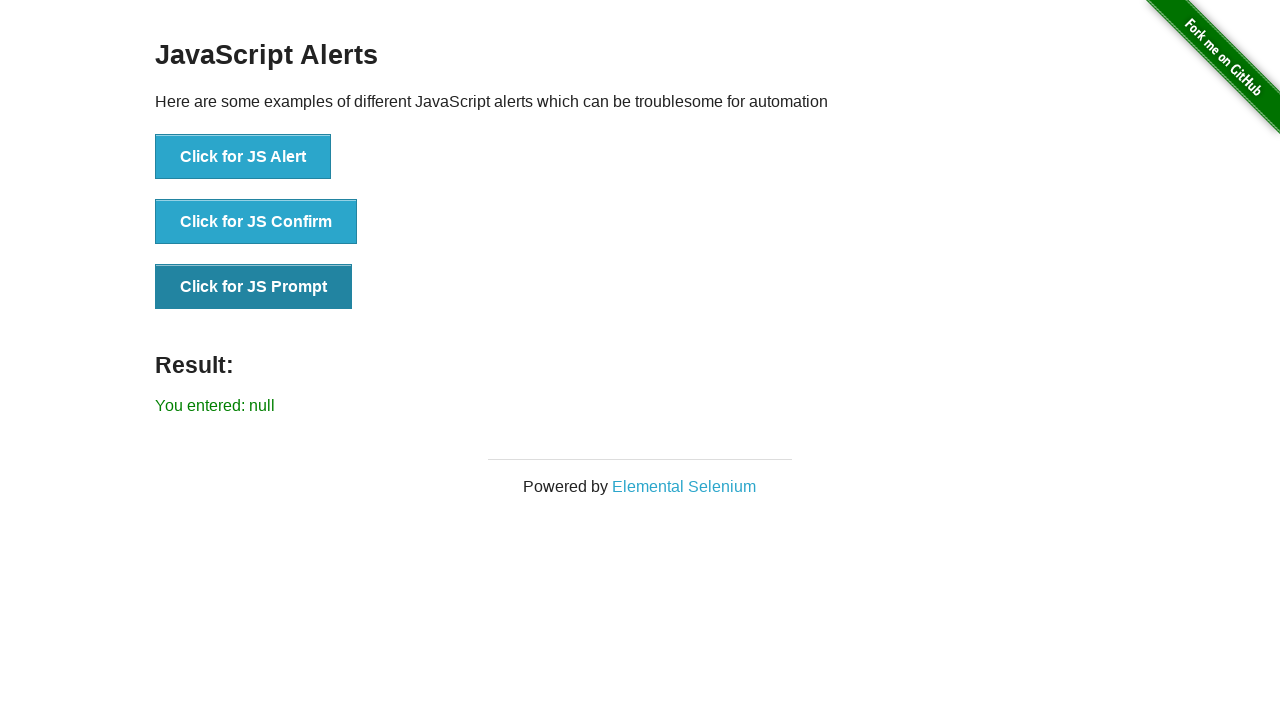